Tests the flight booking flow on BlazeDemo by selecting origin and destination cities, searching for flights, verifying the results page, and clicking on the first available flight option.

Starting URL: https://www.blazedemo.com

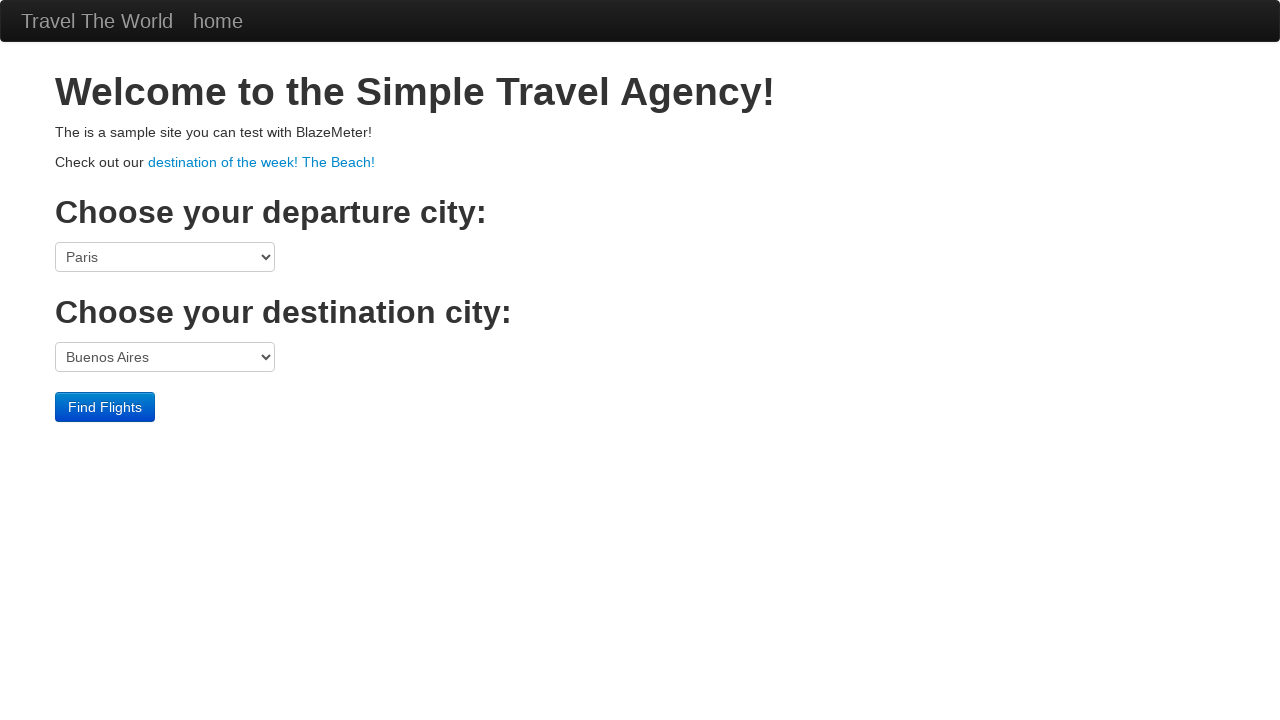

Clicked on the origin city dropdown at (165, 257) on select[name='fromPort']
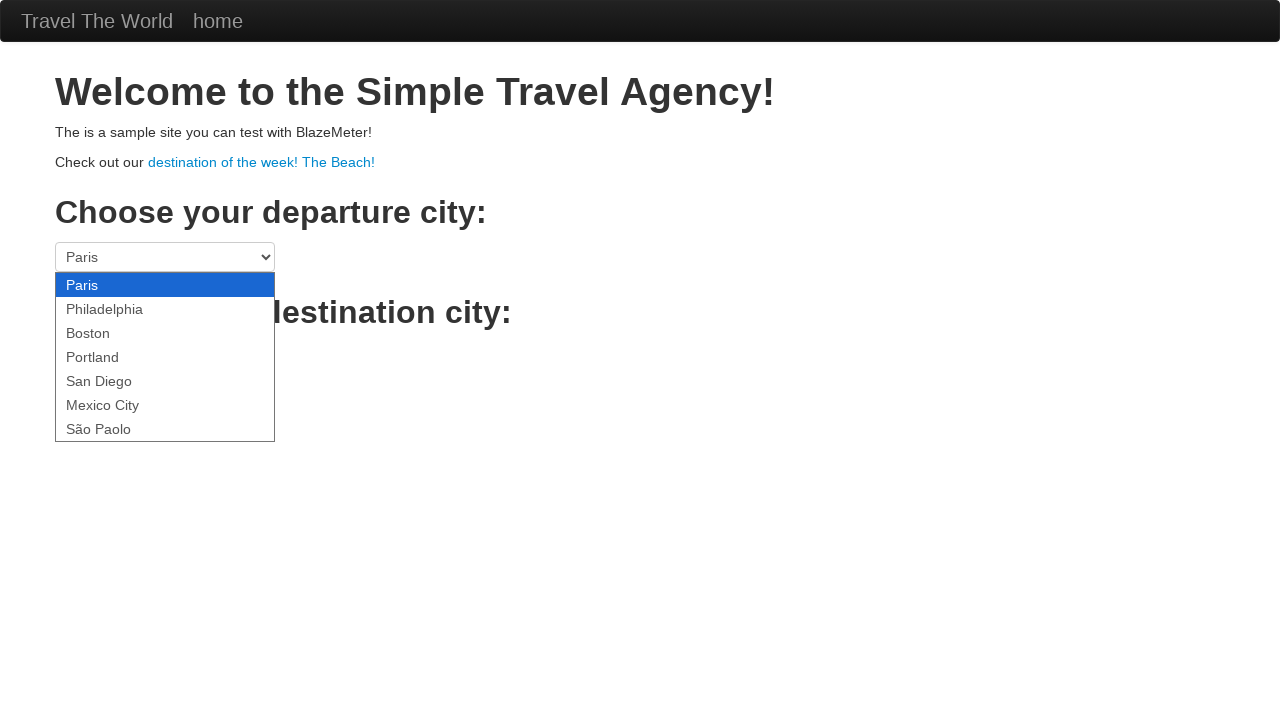

Selected São Paolo as the origin city on select[name='fromPort']
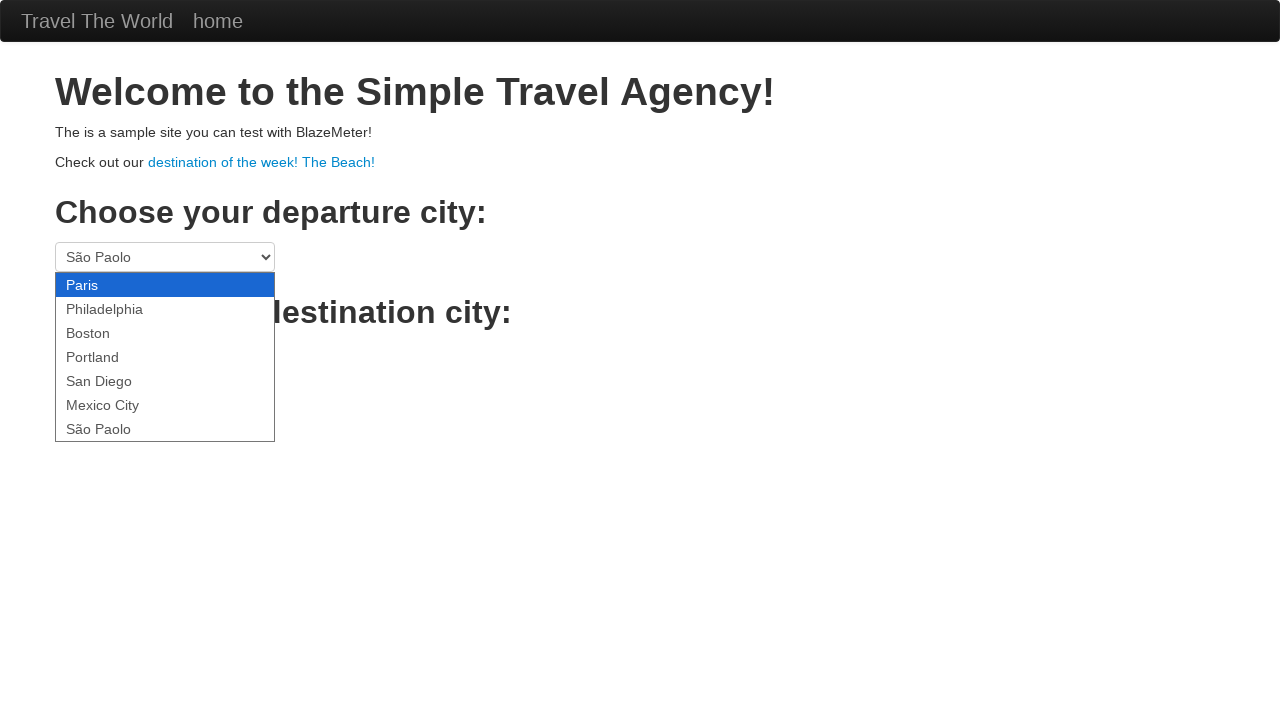

Clicked on the destination city dropdown at (165, 357) on select[name='toPort']
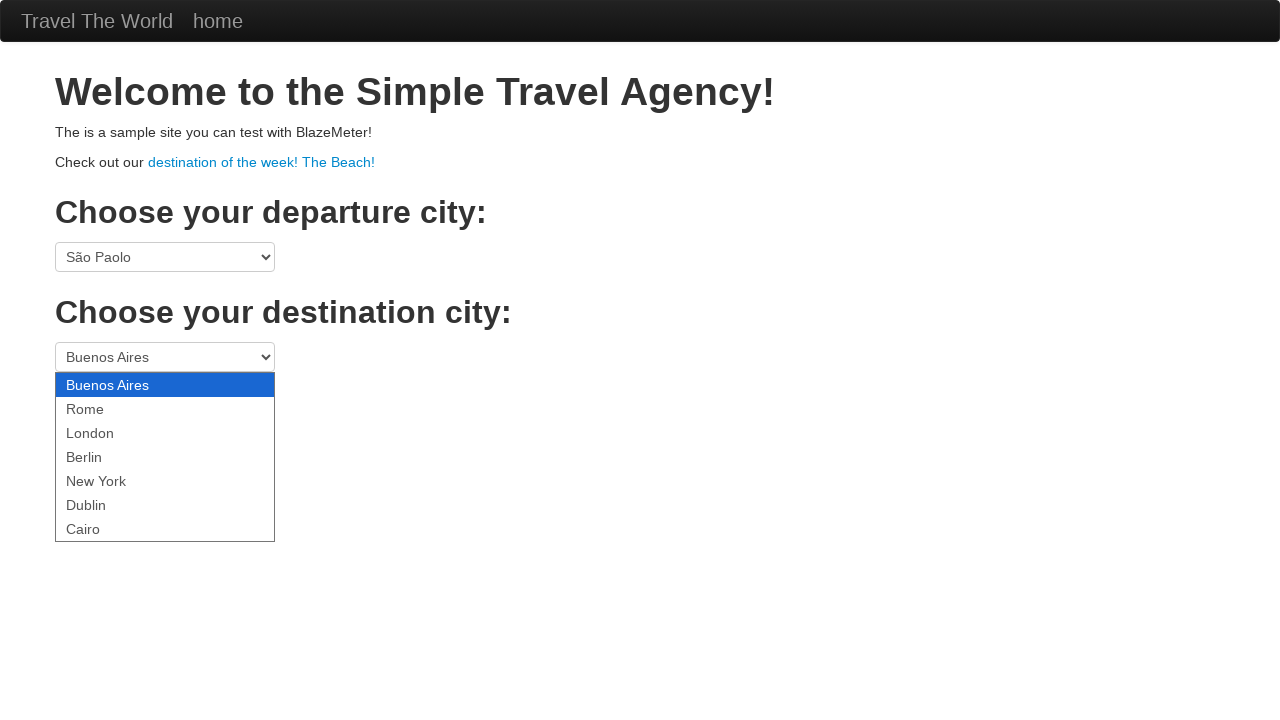

Selected New York as the destination city on select[name='toPort']
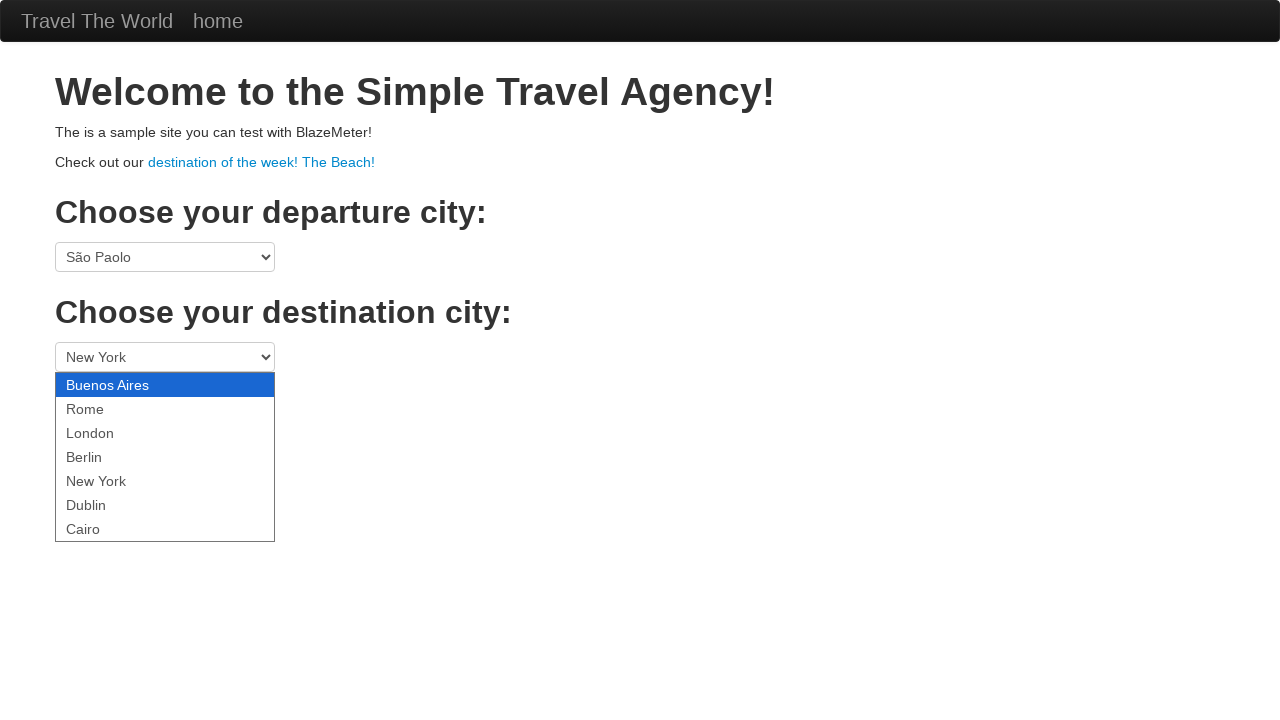

Clicked the Find Flights button to search for available flights at (105, 407) on input.btn.btn-primary
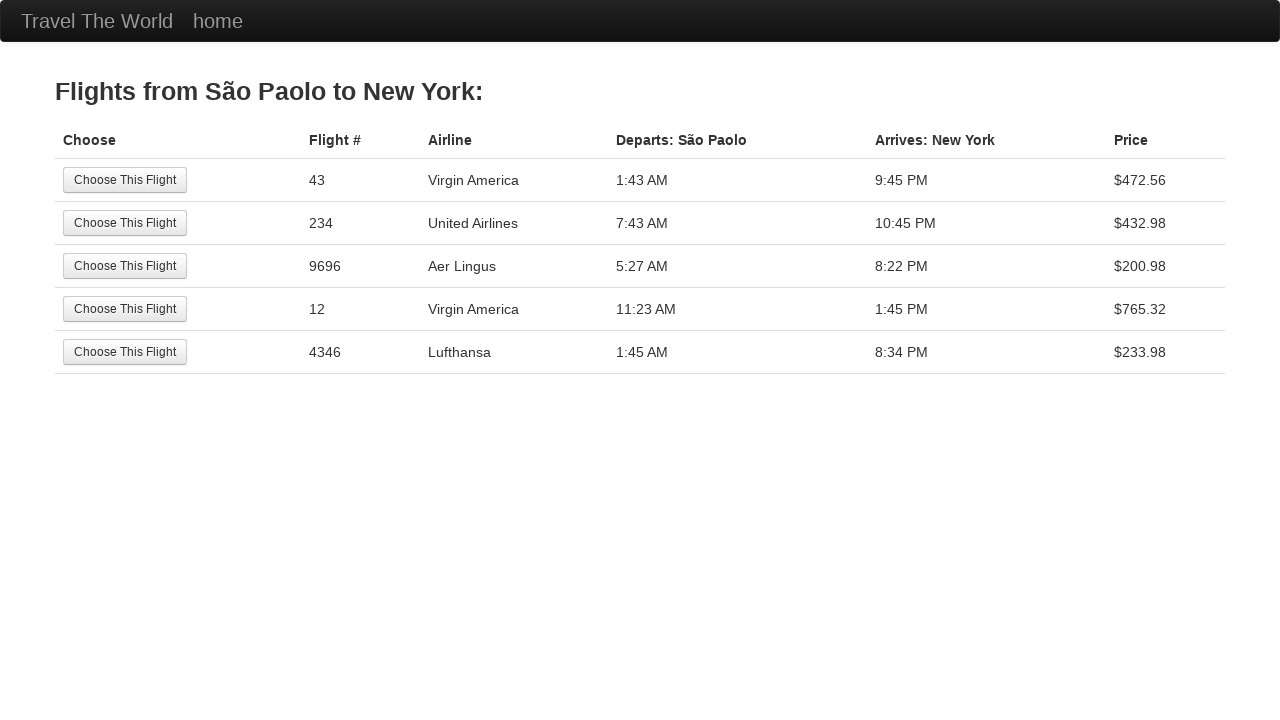

Flight results page loaded and verified
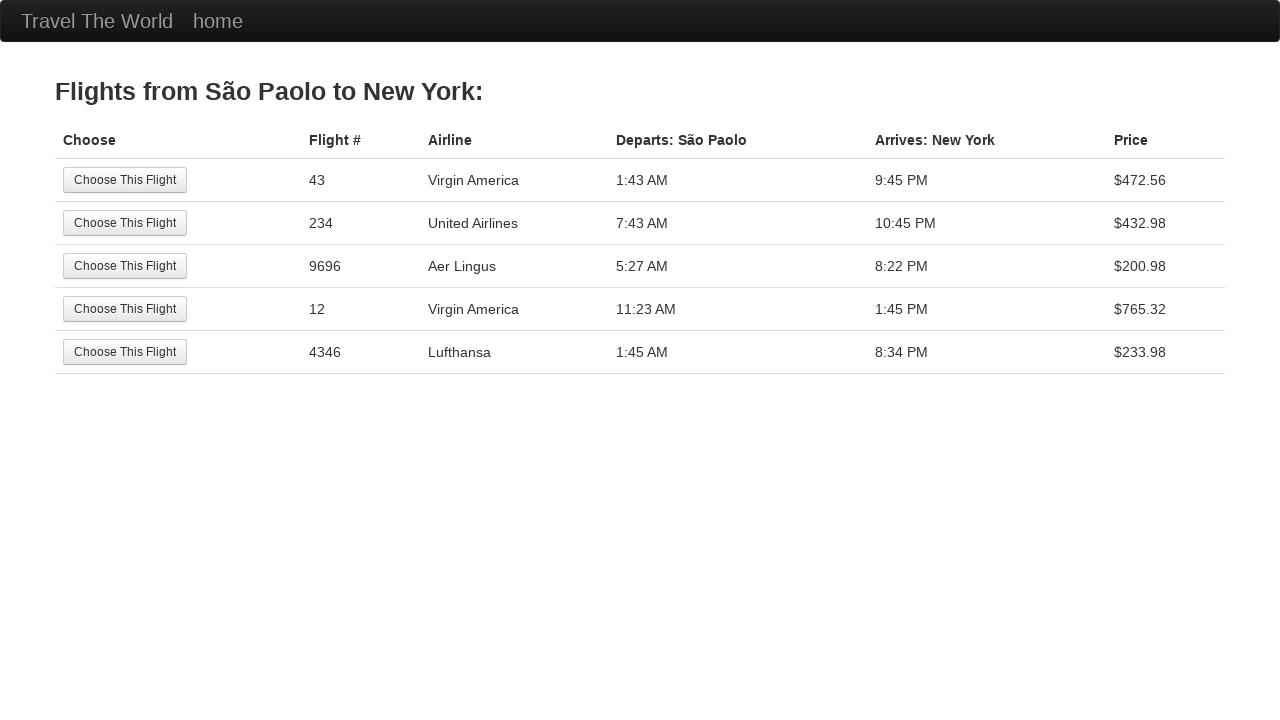

Clicked on the first available flight option at (125, 180) on tr:nth-child(1) .btn
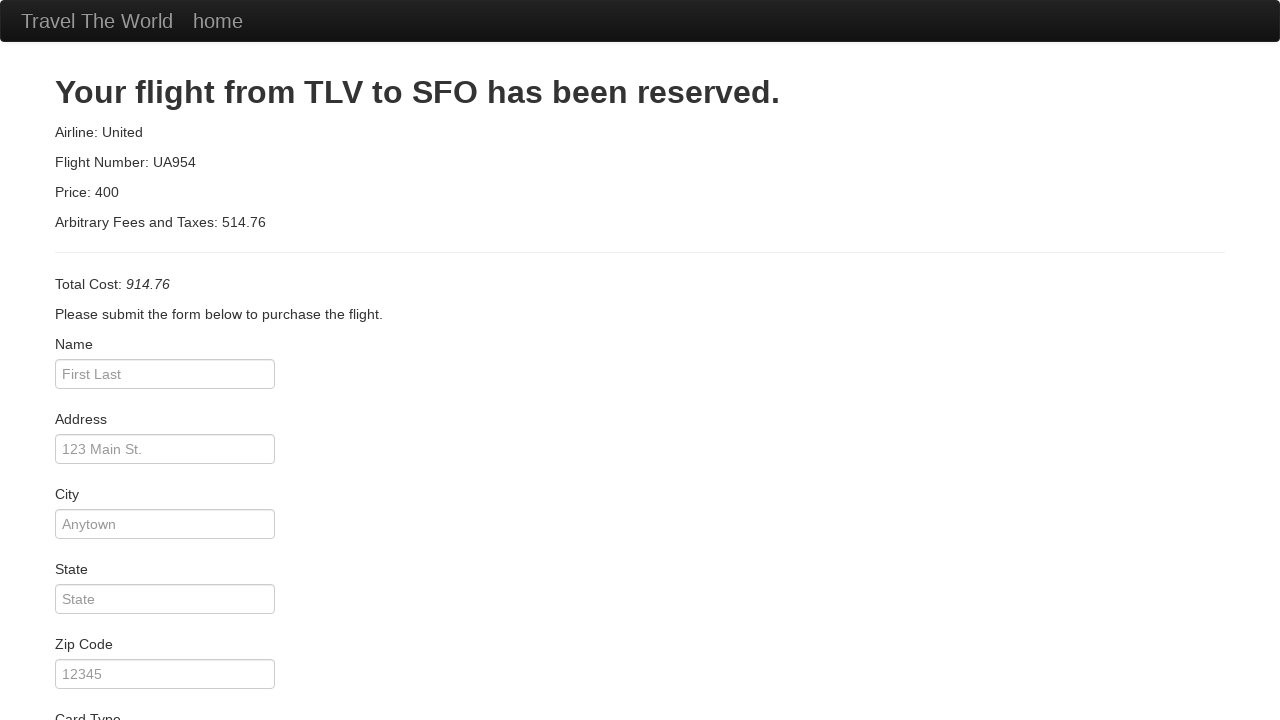

Purchase page loaded successfully
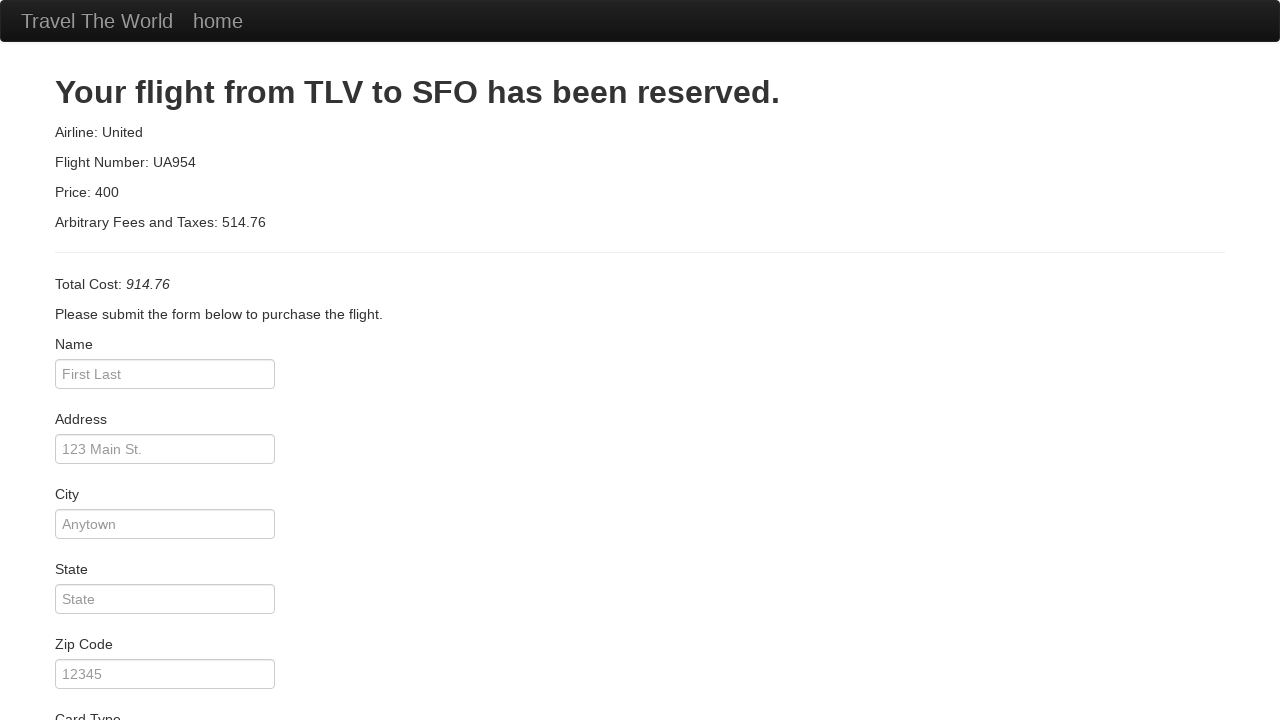

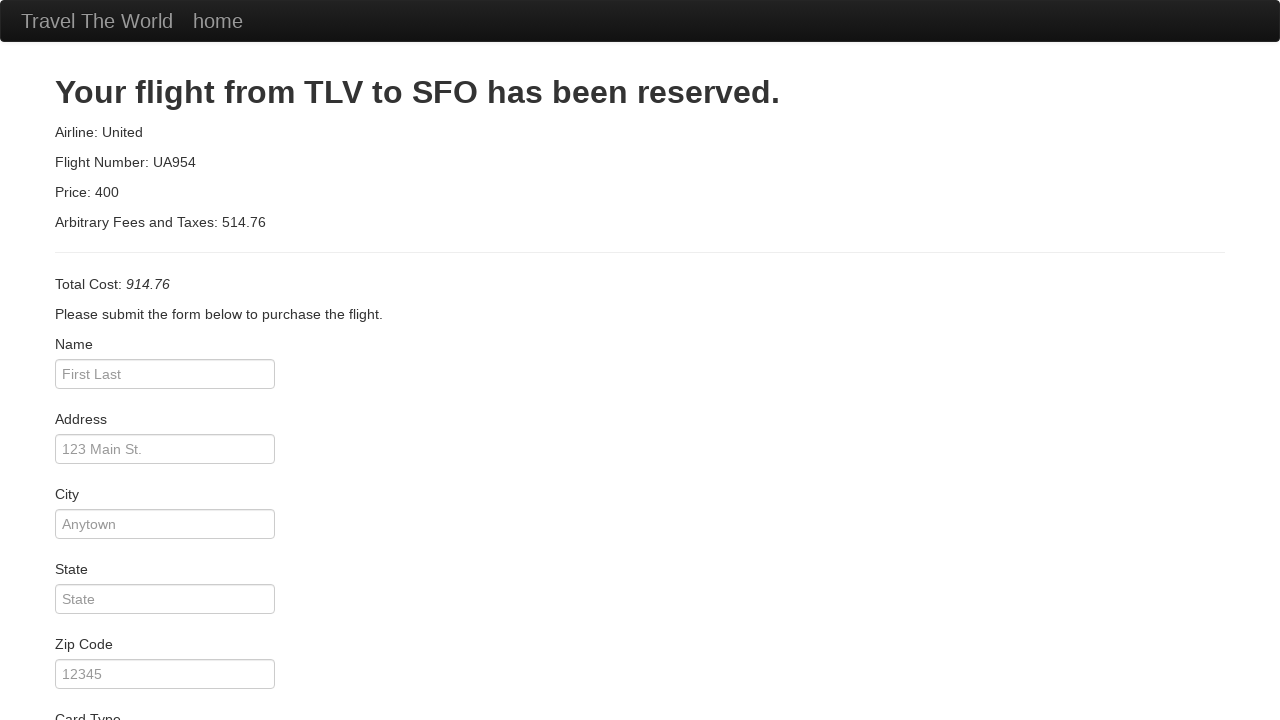